Navigates to Douban movie ranking page and scrolls down 10000 pixels using JavaScript

Starting URL: https://movie.douban.com/typerank?type_name=剧情&type=11&interval_id=100:90&action=

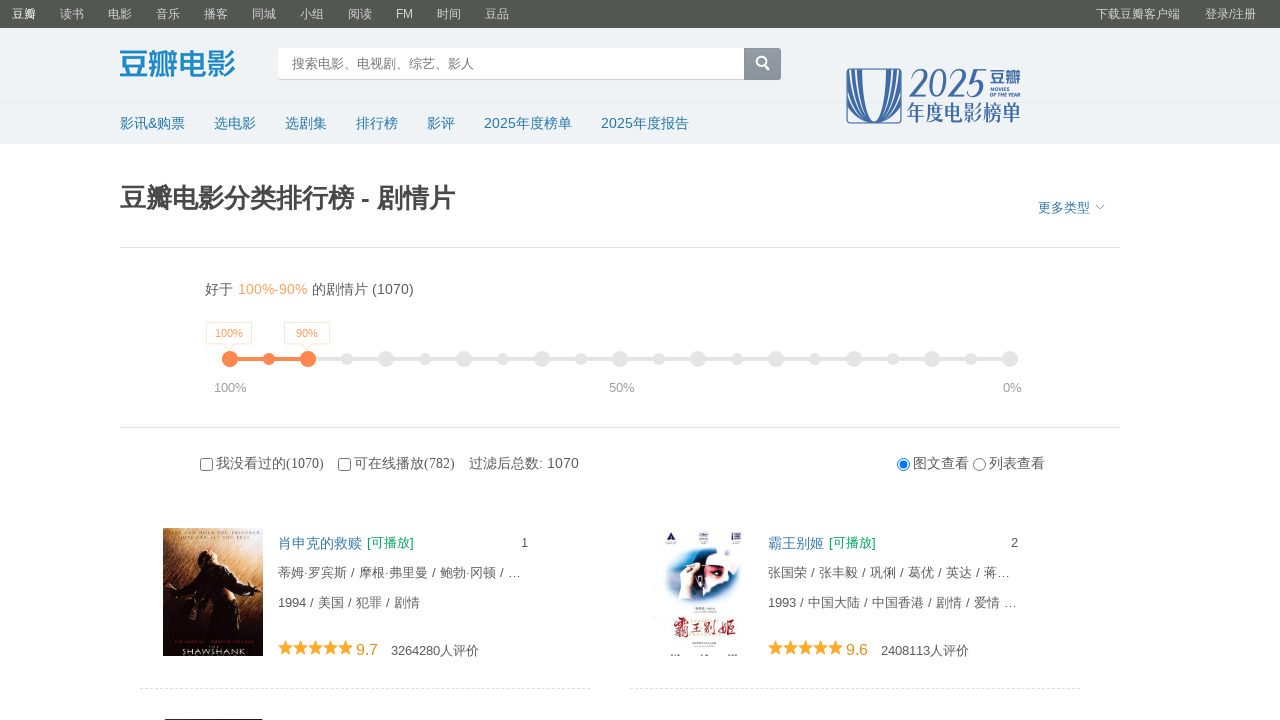

Waited for page to load (networkidle state)
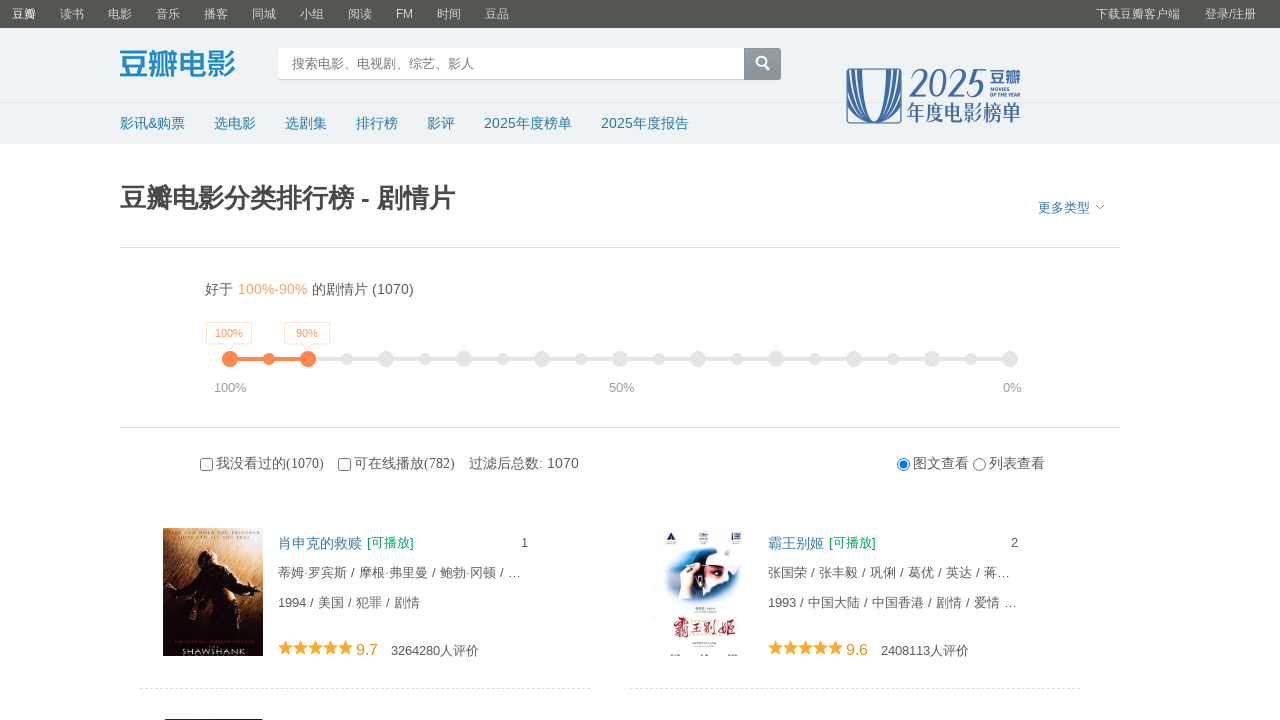

Scrolled down 10000 pixels using JavaScript
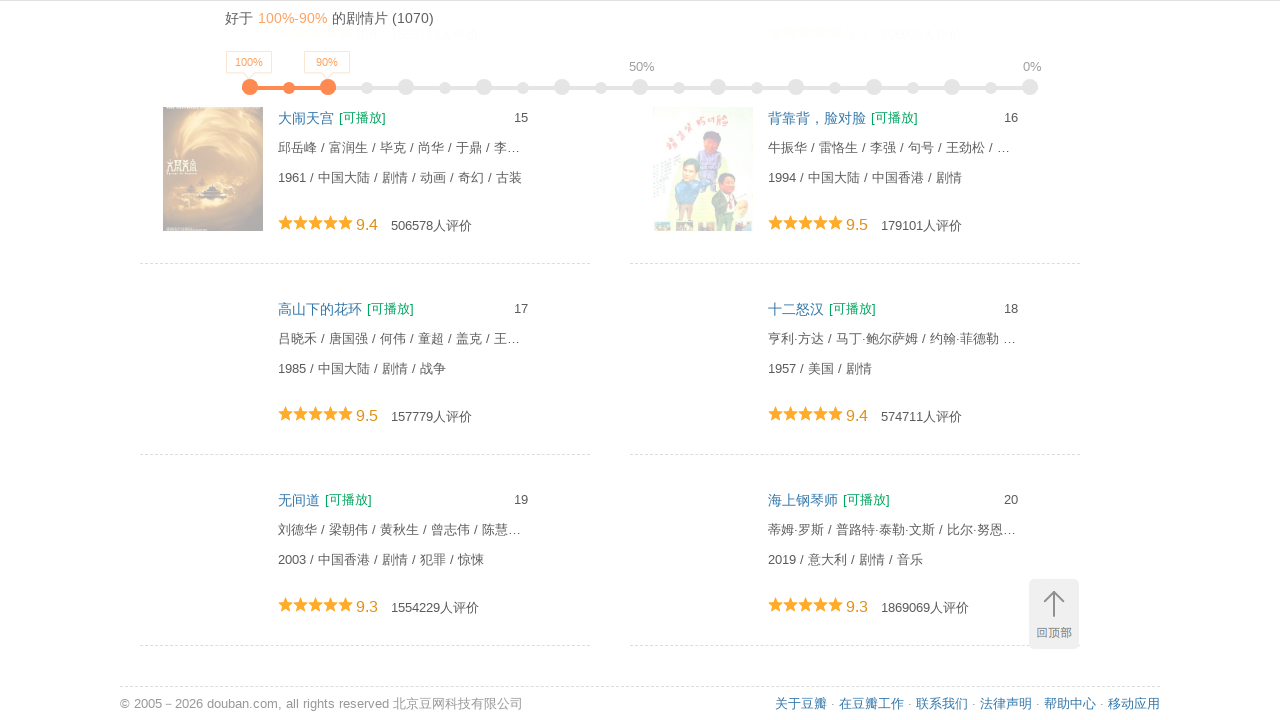

Waited 3000ms for content to load after scrolling
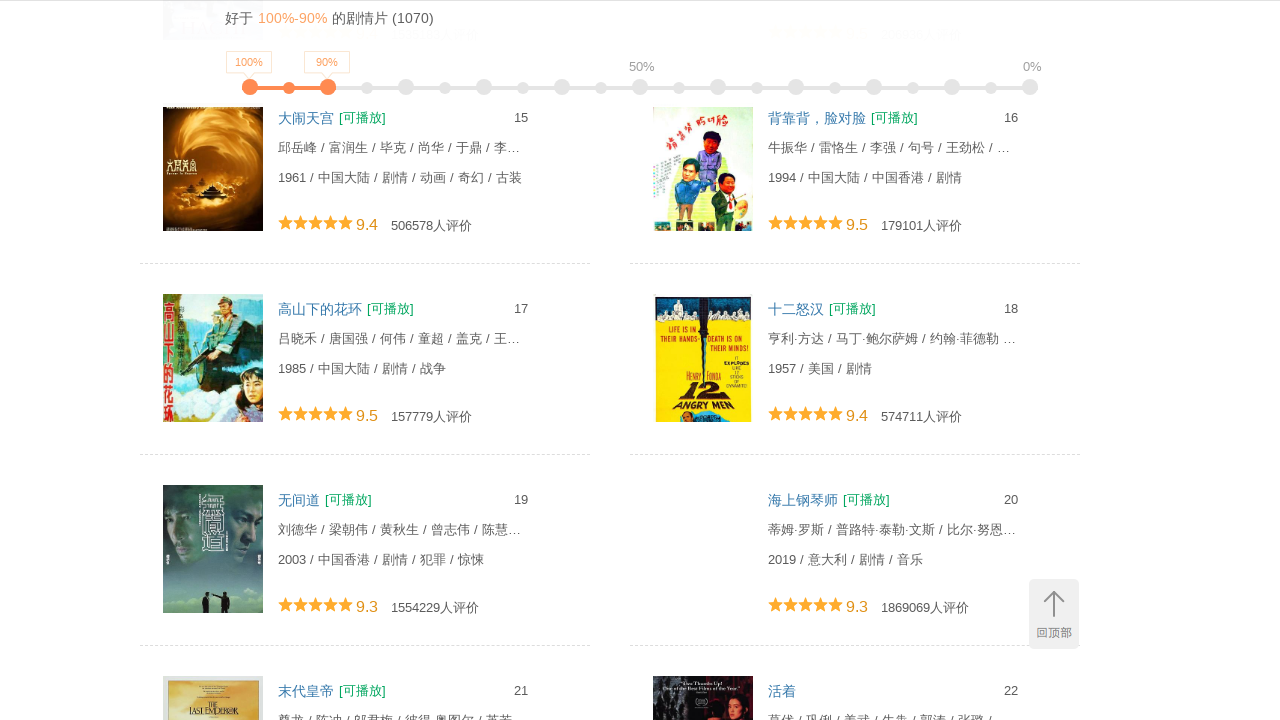

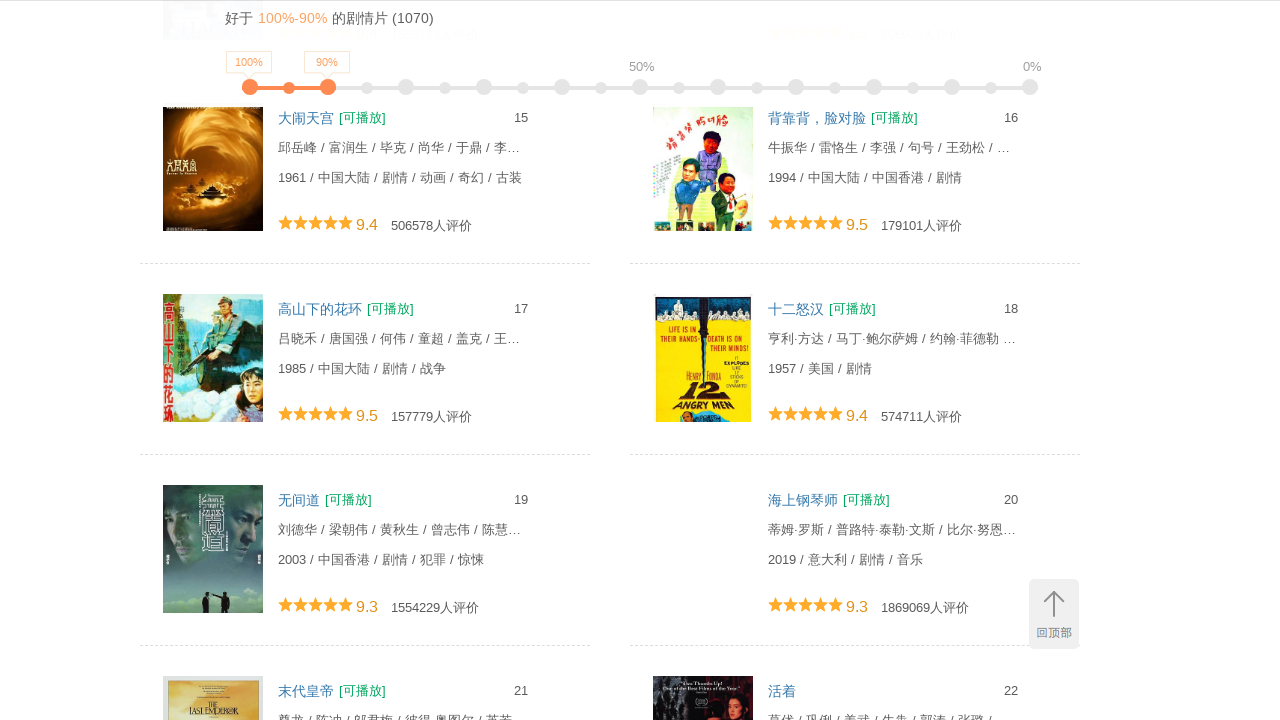